Downloads a file from a public test website by clicking on a file link and verifies the downloaded file name

Starting URL: http://the-internet.herokuapp.com/download

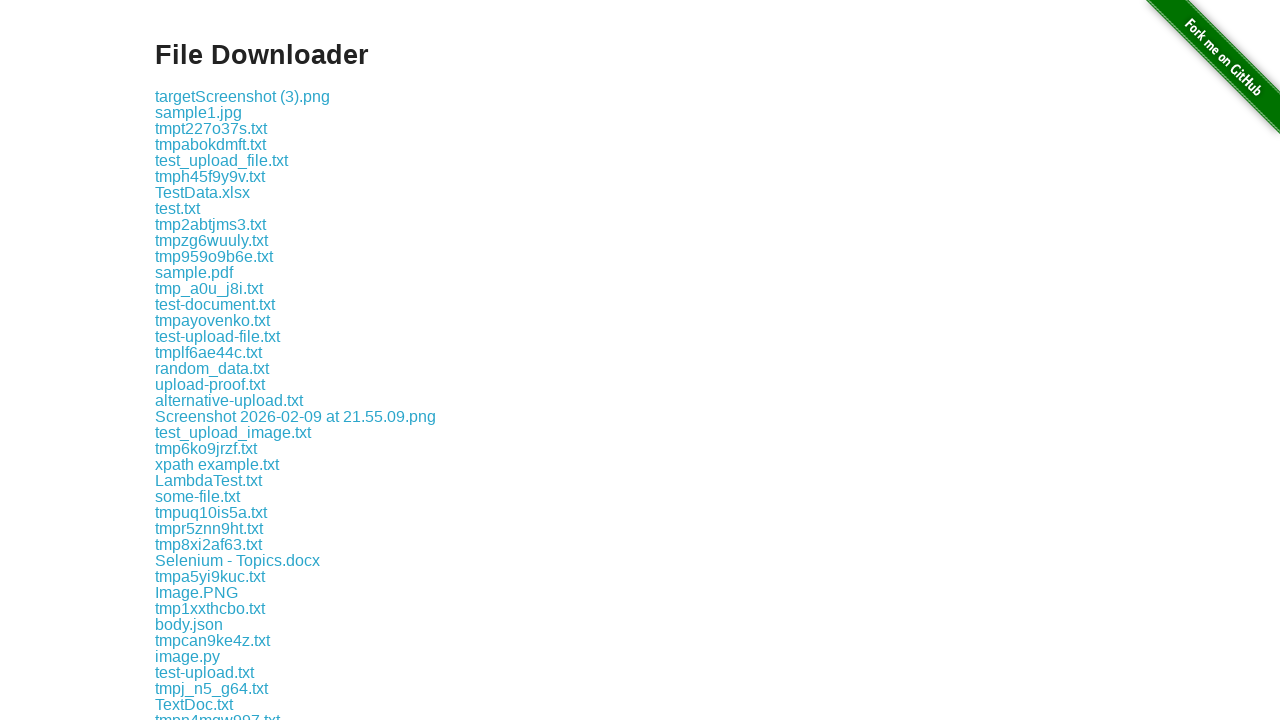

Navigated to the-internet.herokuapp.com/download page
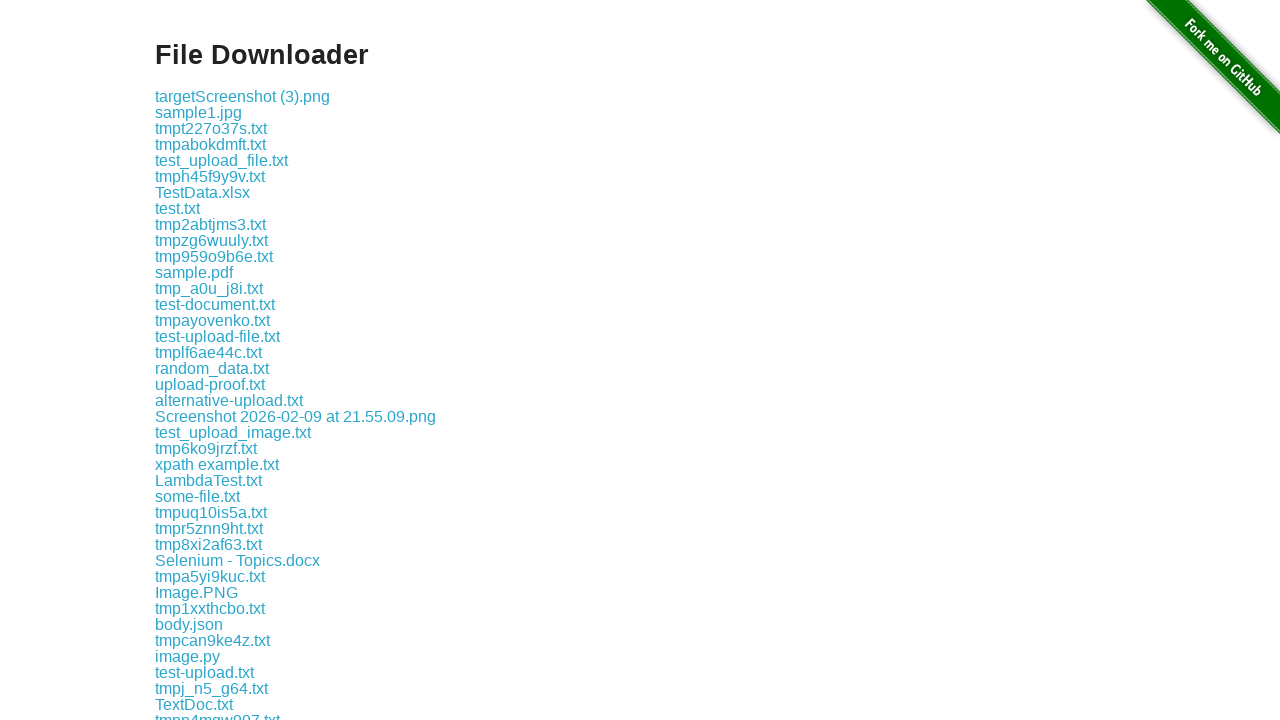

Clicked on file link 'some-file.txt' and started download at (198, 496) on a:text('some-file.txt')
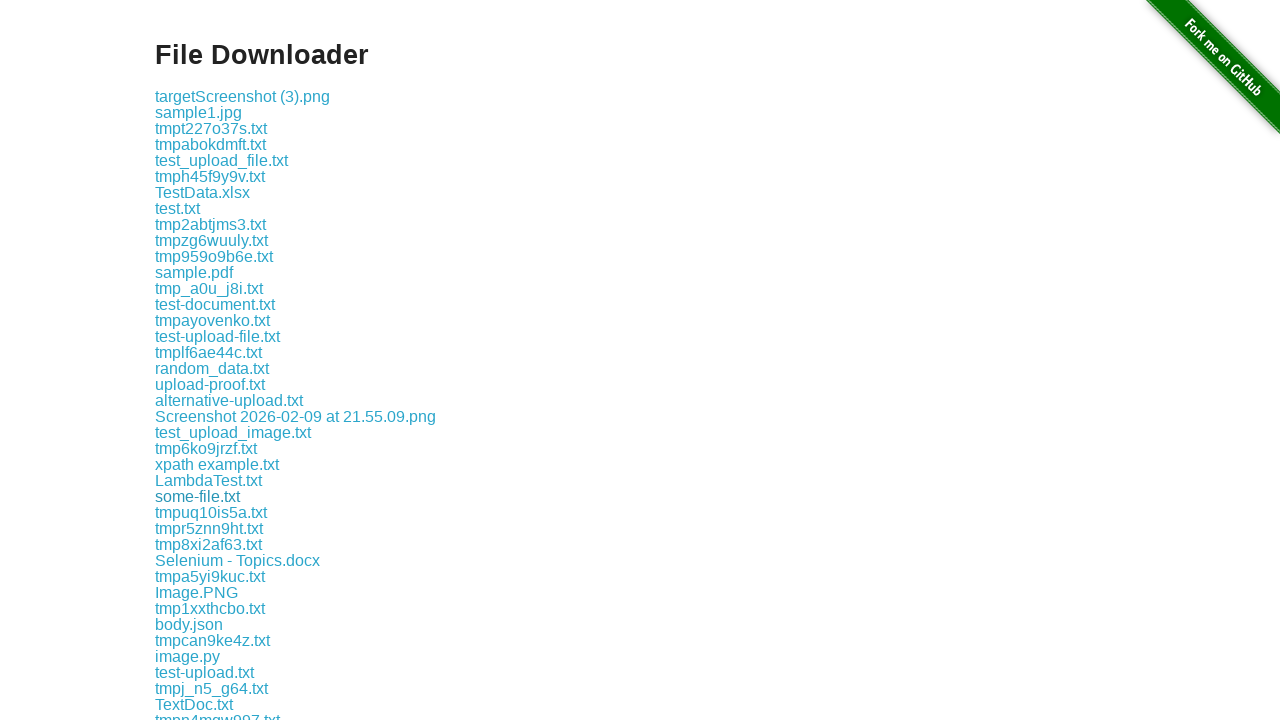

Verified downloaded file name is 'some-file.txt'
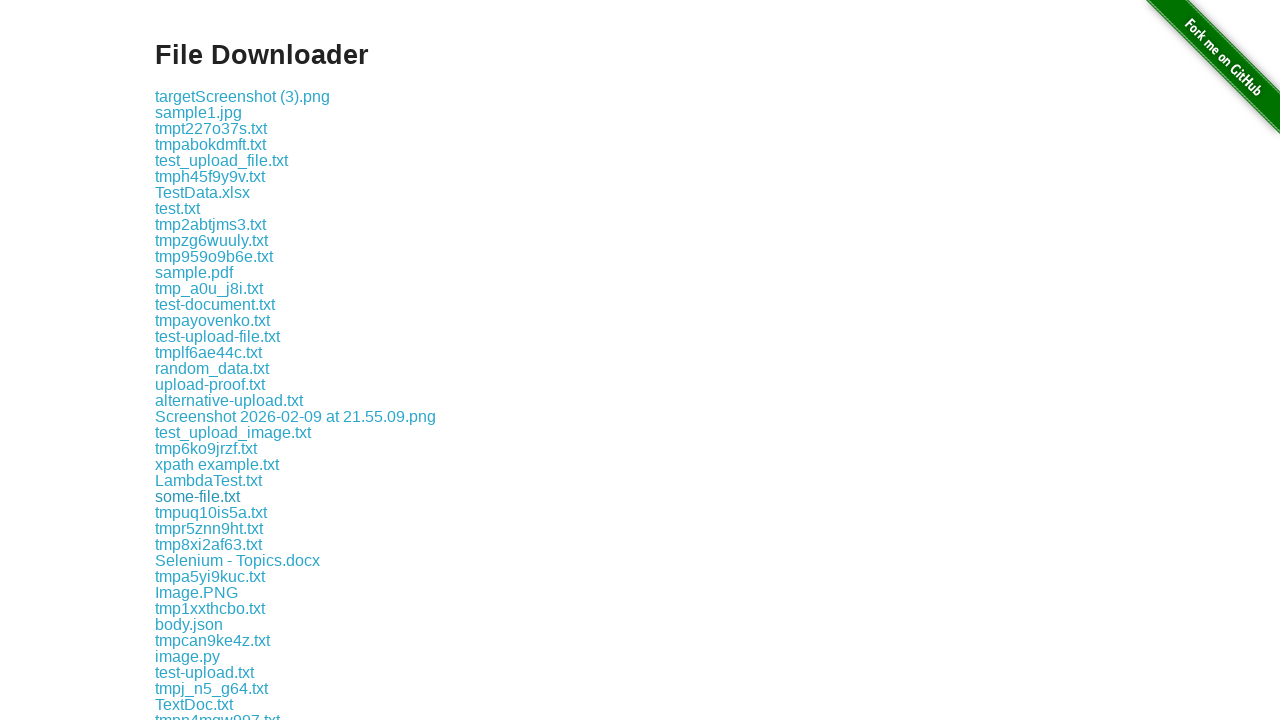

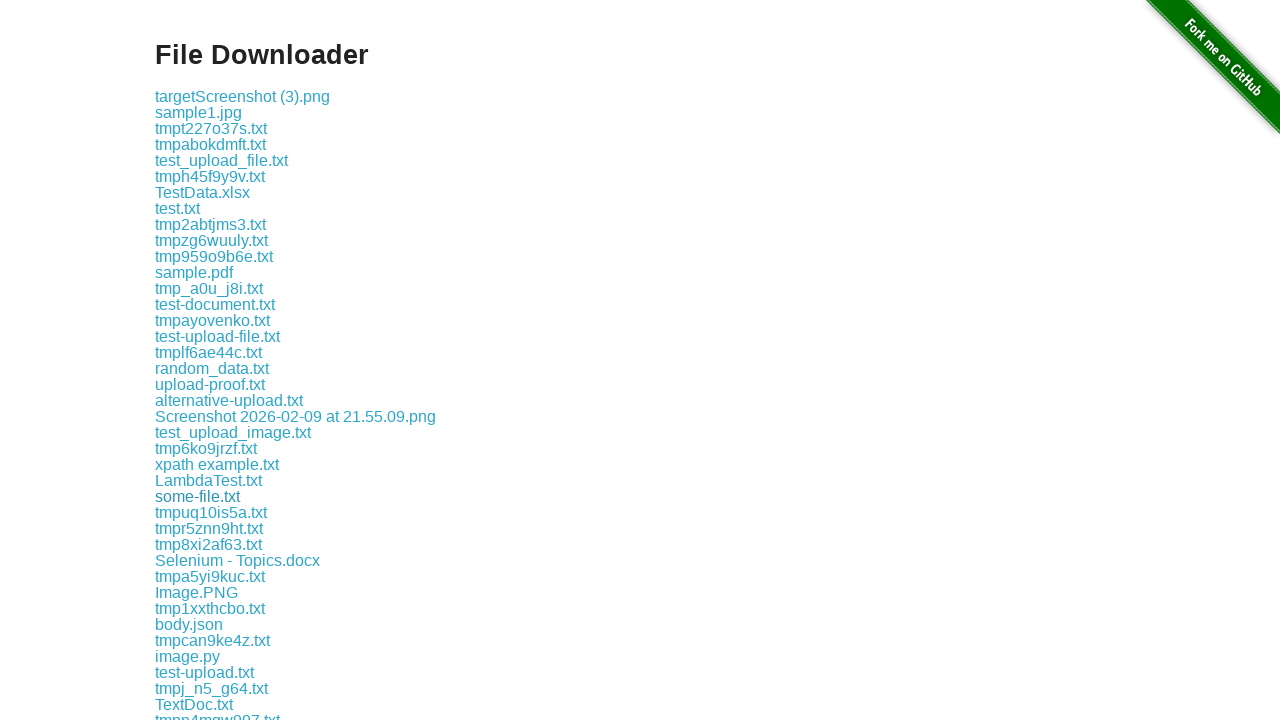